Tests window switching functionality by opening a link in a new tab, switching between windows to get their titles, and closing windows based on title matching

Starting URL: https://developer.android.com/

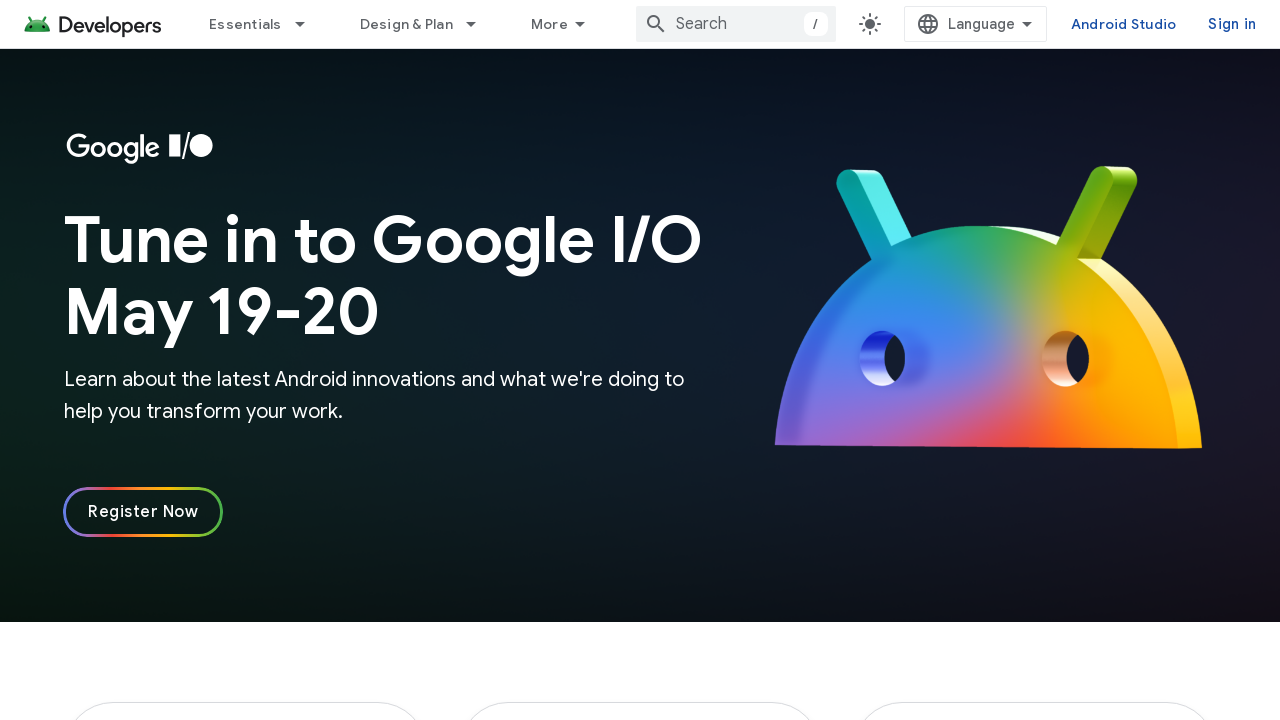

Clicked on link that opens in a new tab at (143, 512) on a[target="_blank"]
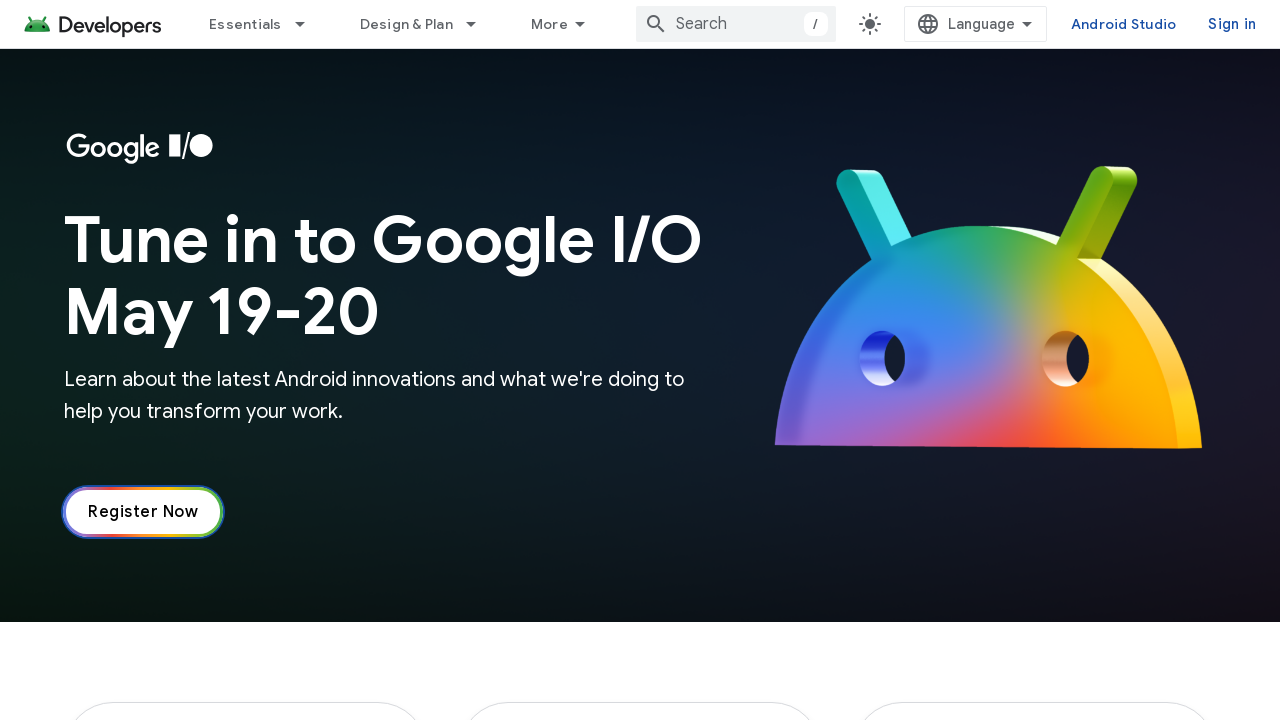

Waited for new tab to open
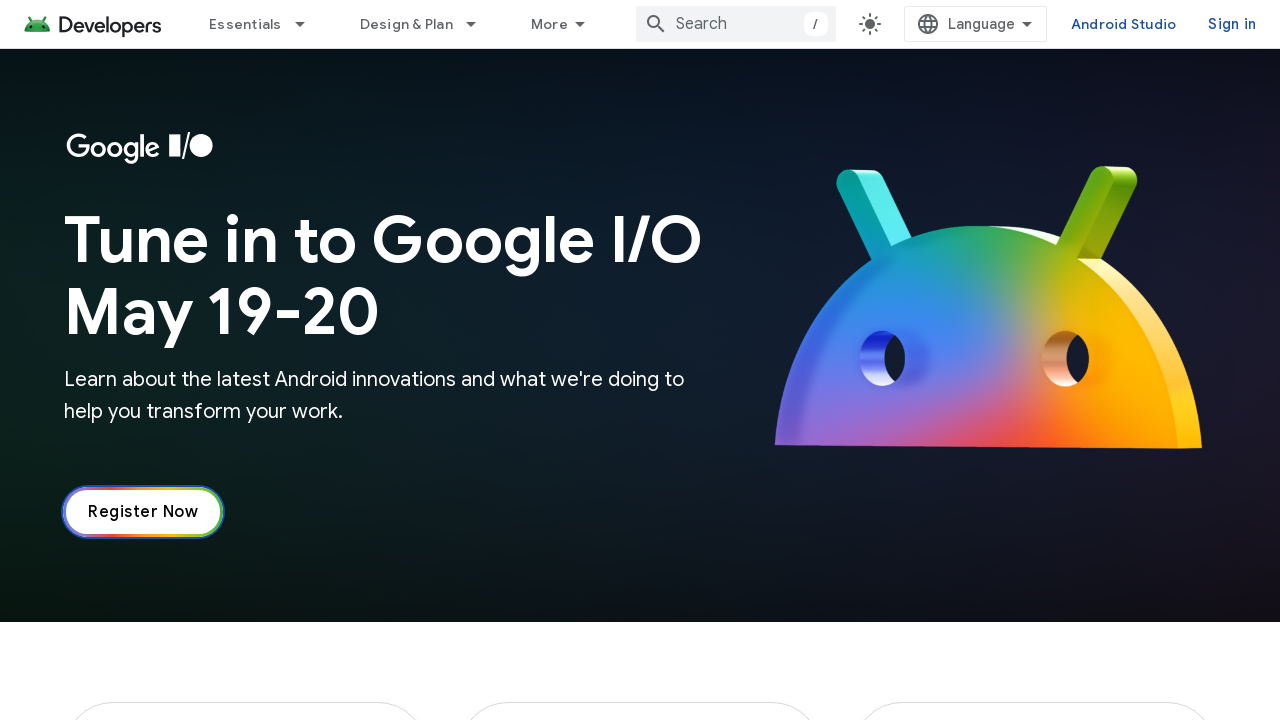

Retrieved all open pages/tabs from context
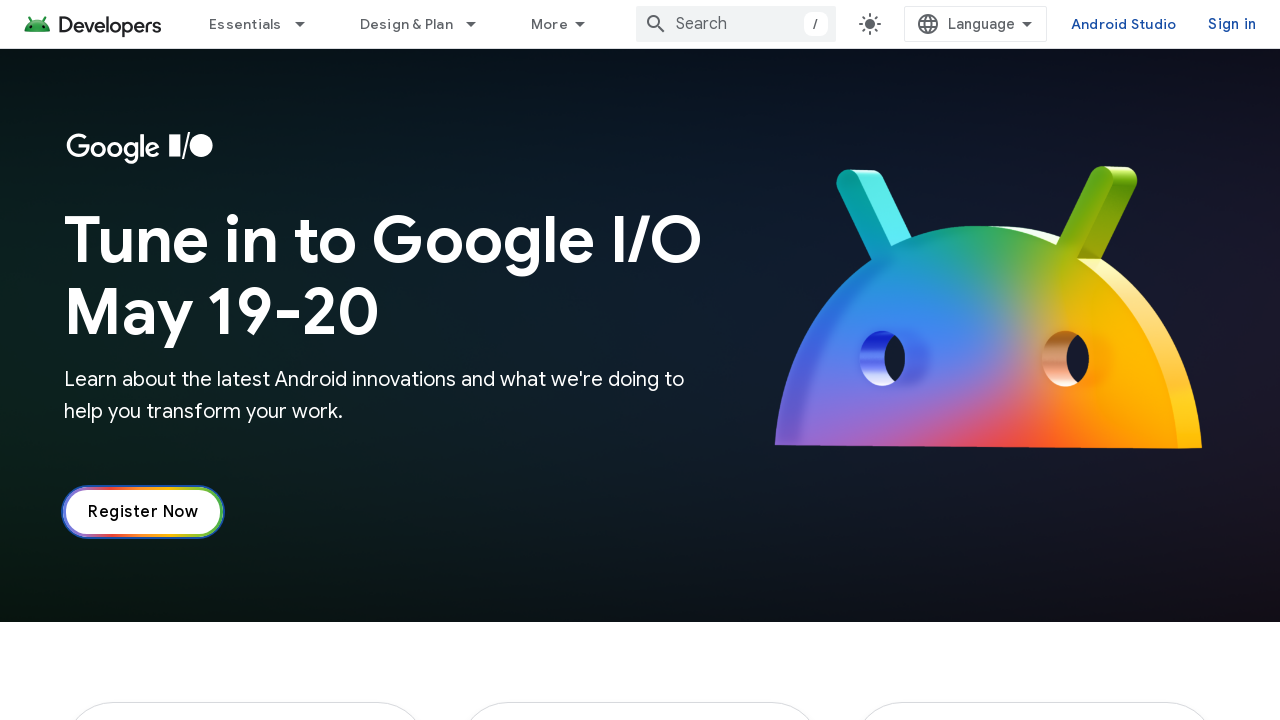

Retrieved and printed titles of all open windows
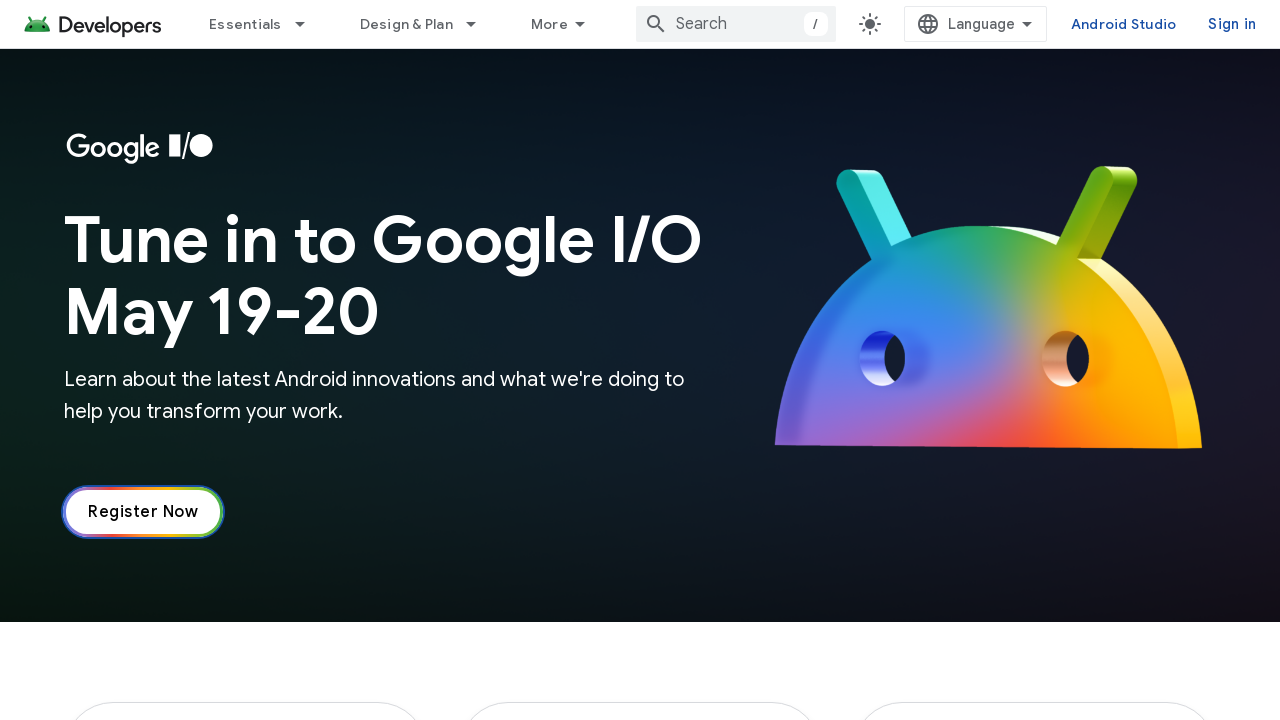

Switched to parent window and retrieved its title
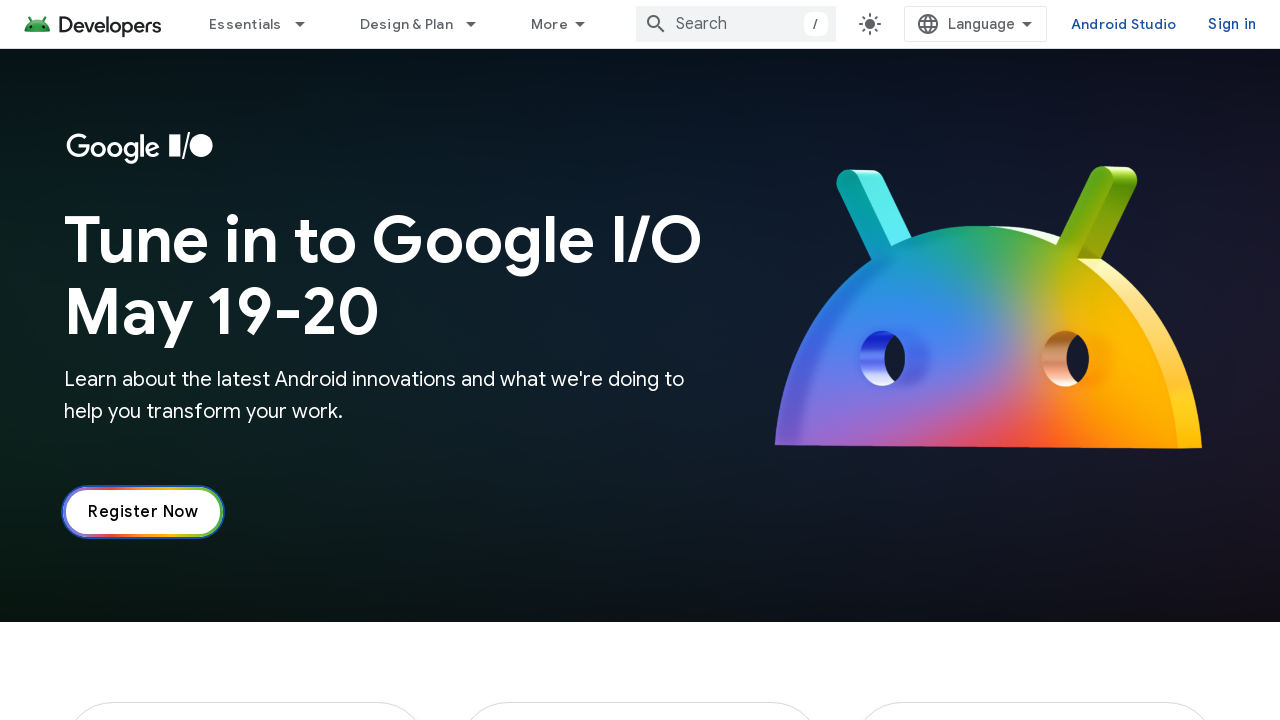

Switched to child window and retrieved its title
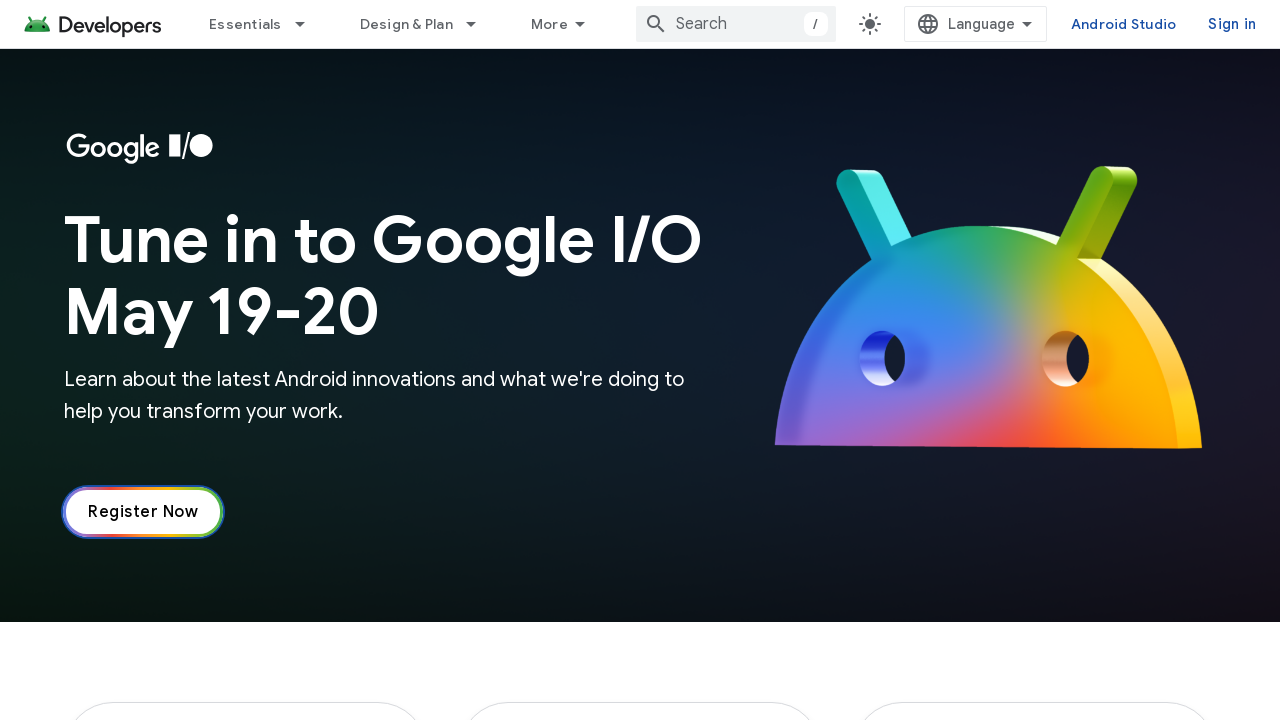

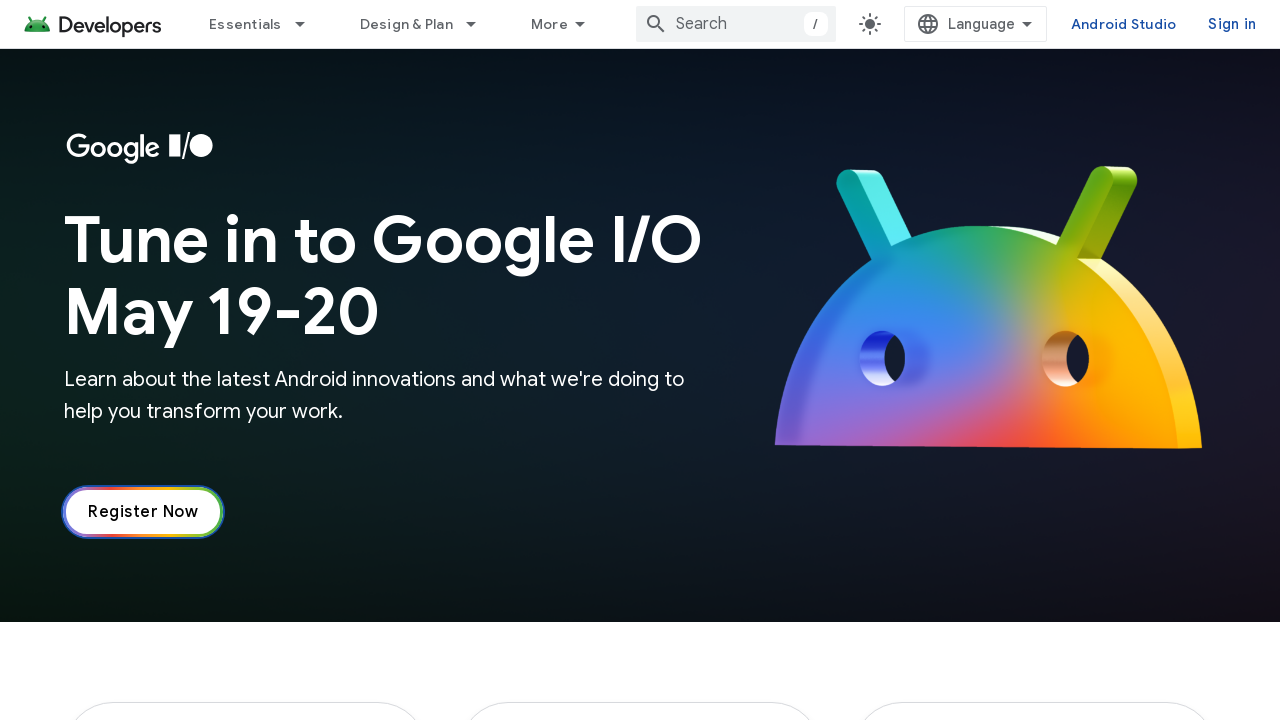